Tests navigation flow from the home page to the login page and then to the registration page by clicking header buttons and links.

Starting URL: http://training.skillo-bg.com:4300/

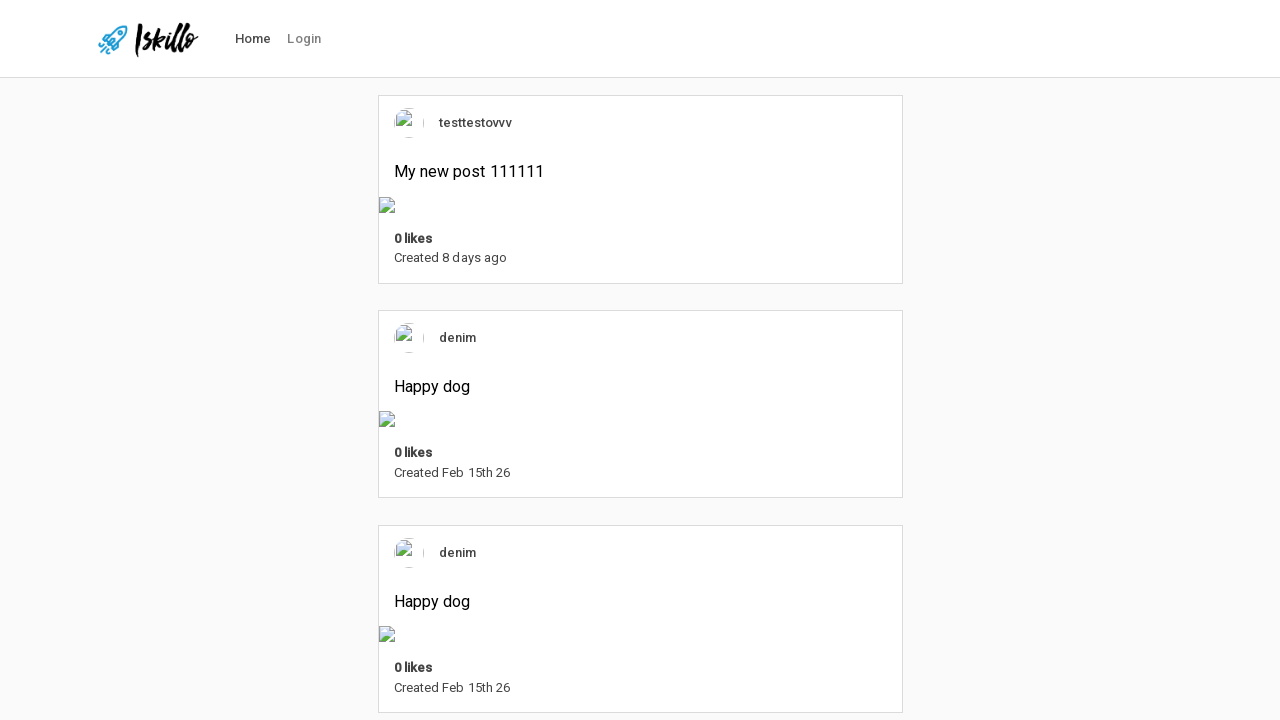

Clicked Login button in header at (304, 39) on #nav-link-login
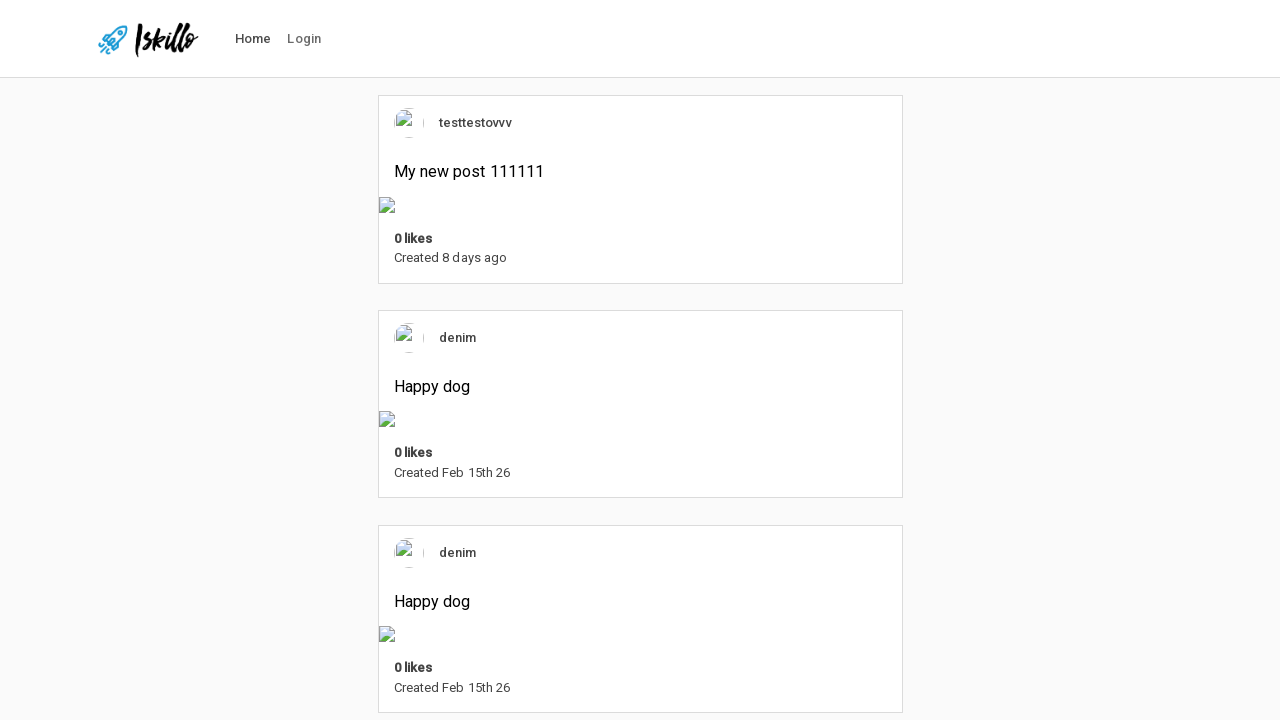

Login page loaded with sign-in button visible
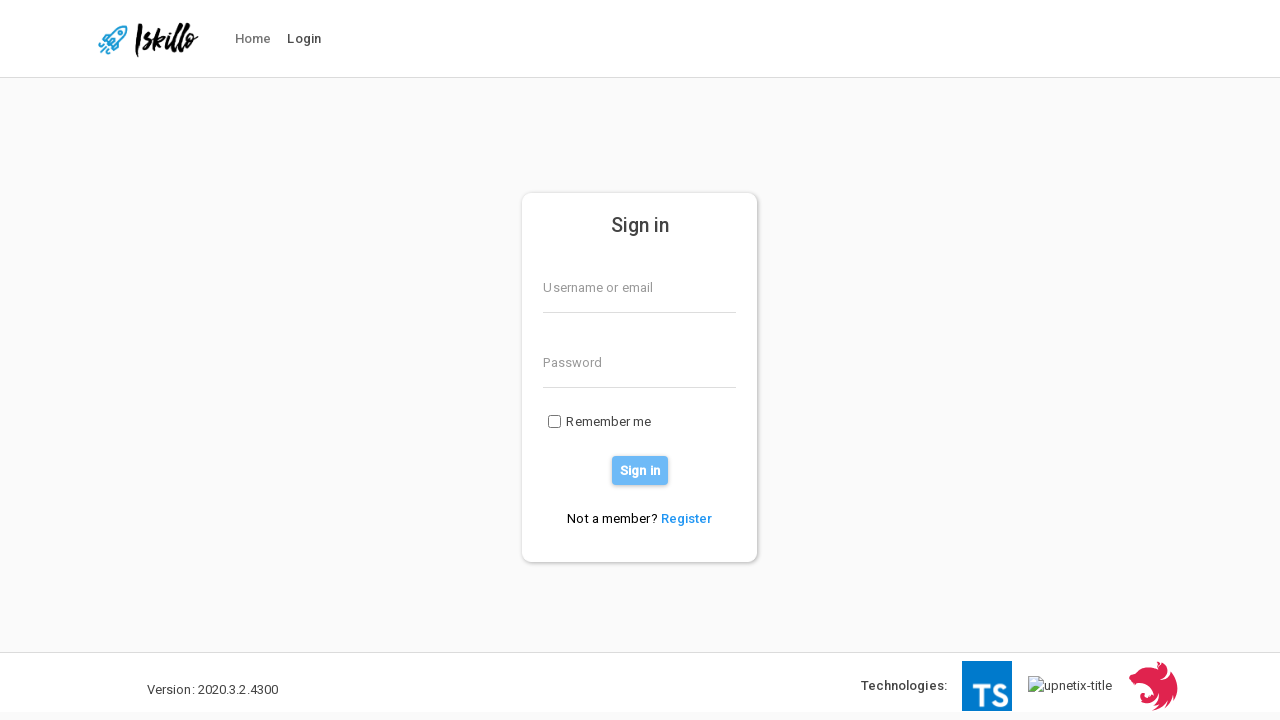

Clicked Register link on login page at (687, 518) on a[href*='/users/register']
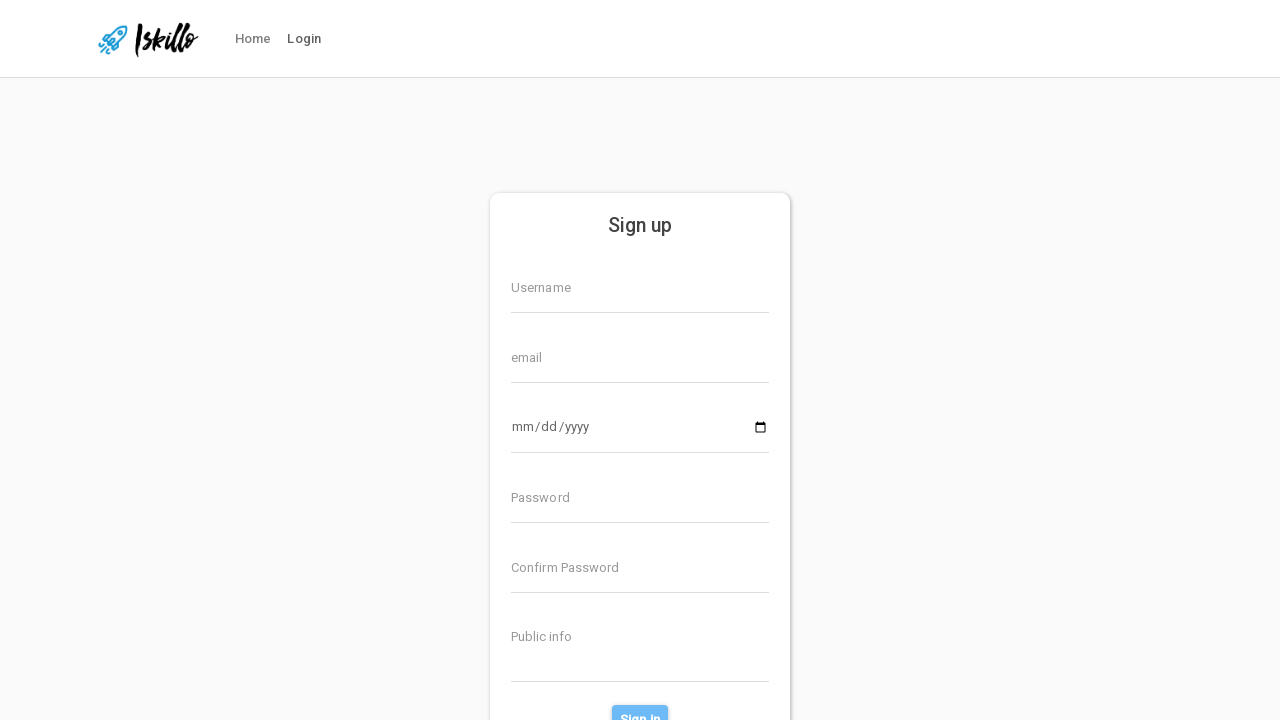

Registration page loaded with header visible
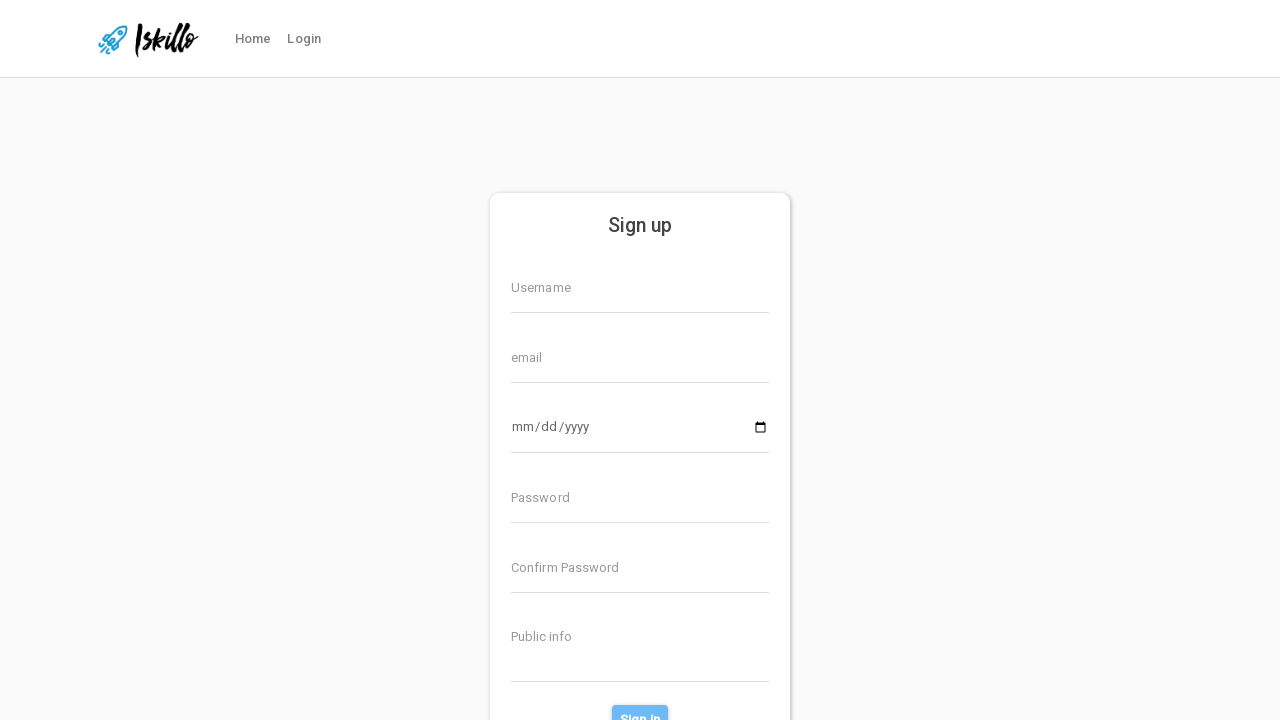

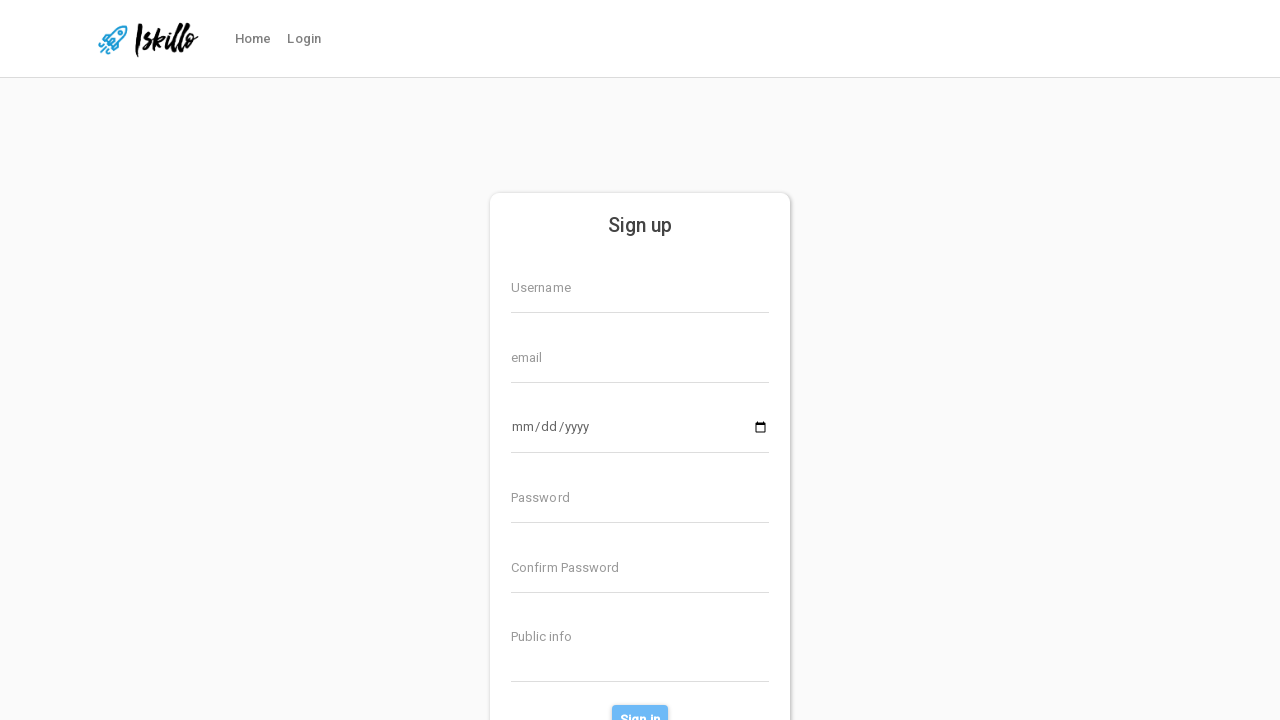